Tests button click functionality on DemoQA by navigating to the Buttons section and performing a dynamic click, then verifying the success message.

Starting URL: https://demoqa.com/elements

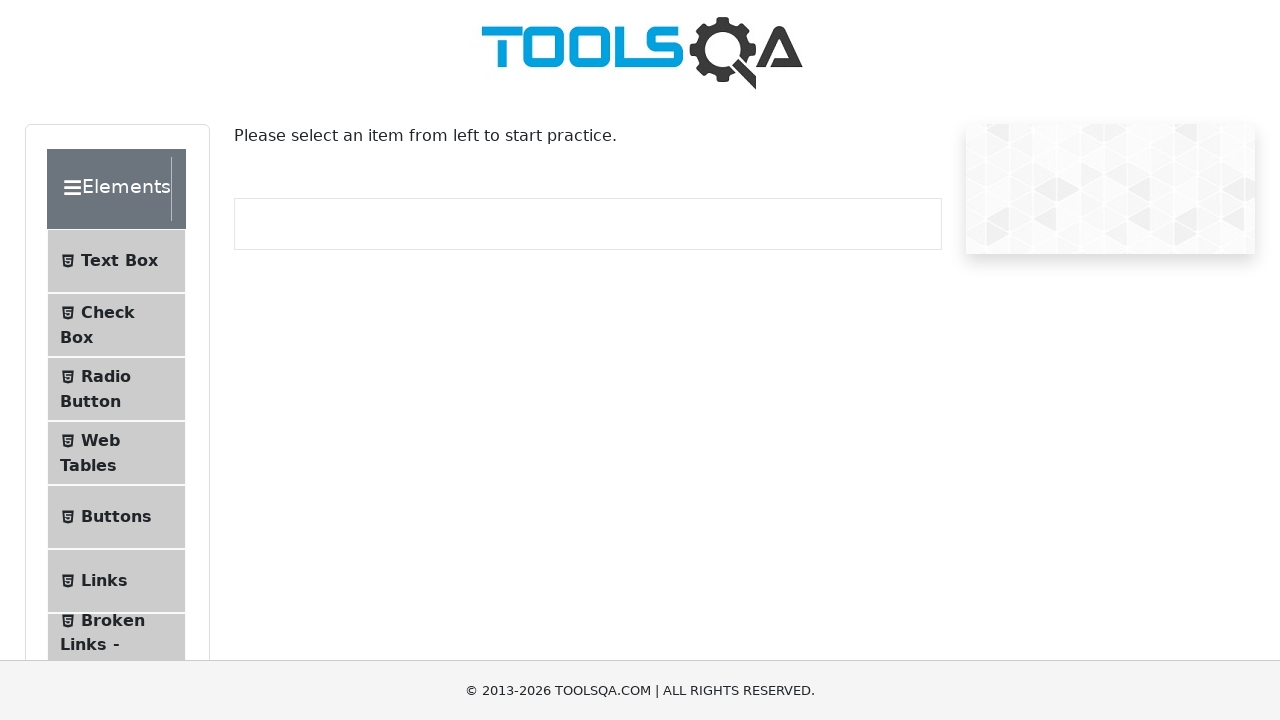

Clicked on Buttons menu item in DemoQA Elements section at (116, 517) on xpath=//span[text()='Buttons']
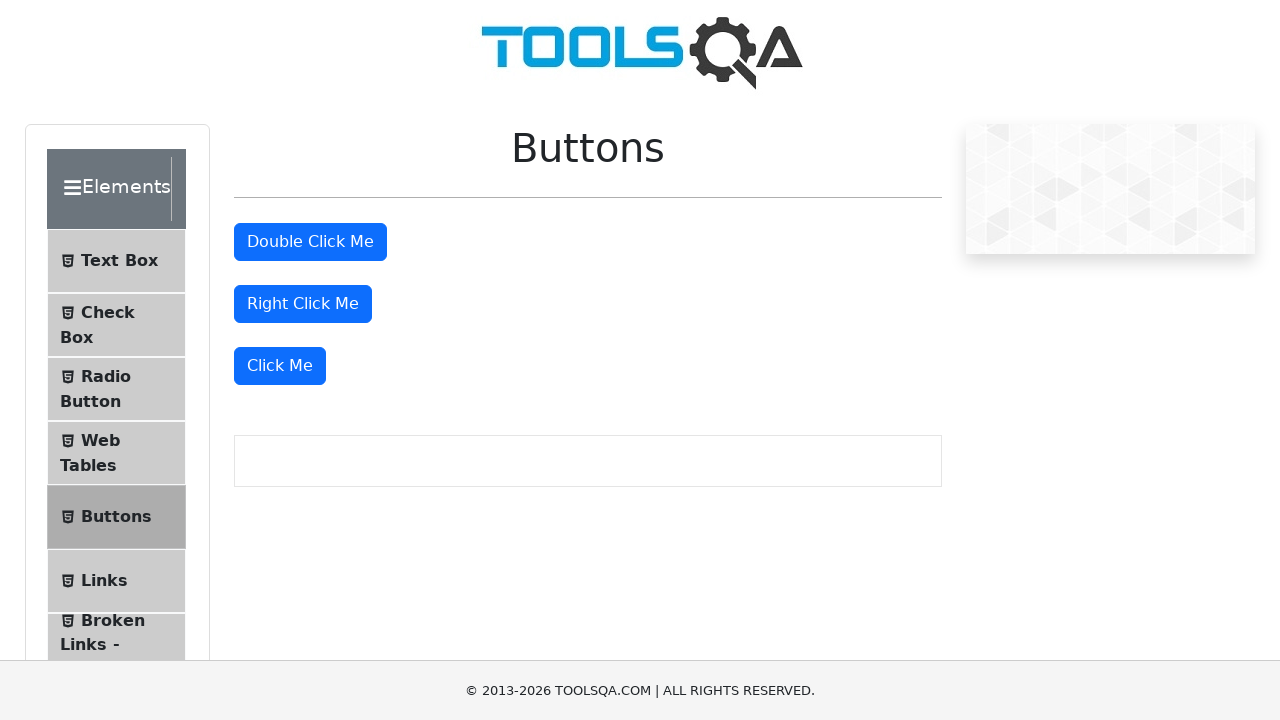

Clicked the 'Click Me' button at (280, 366) on xpath=//button[text()='Click Me']
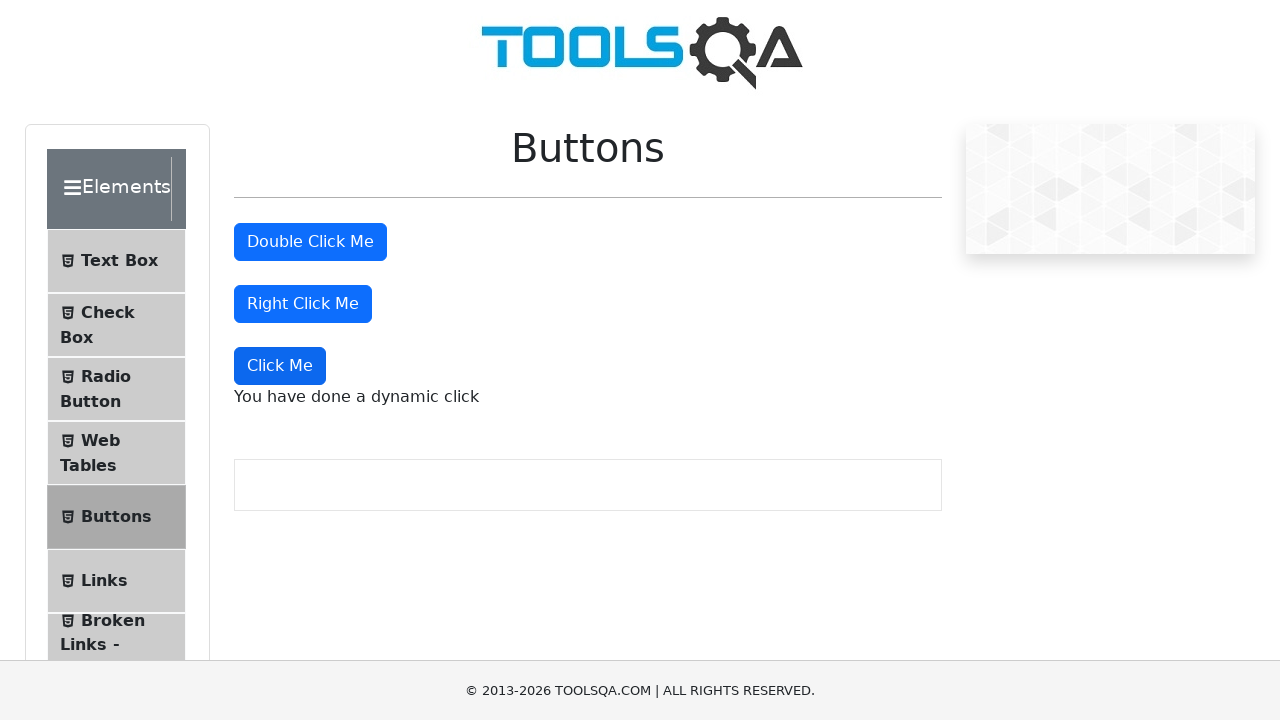

Located the dynamic click message element
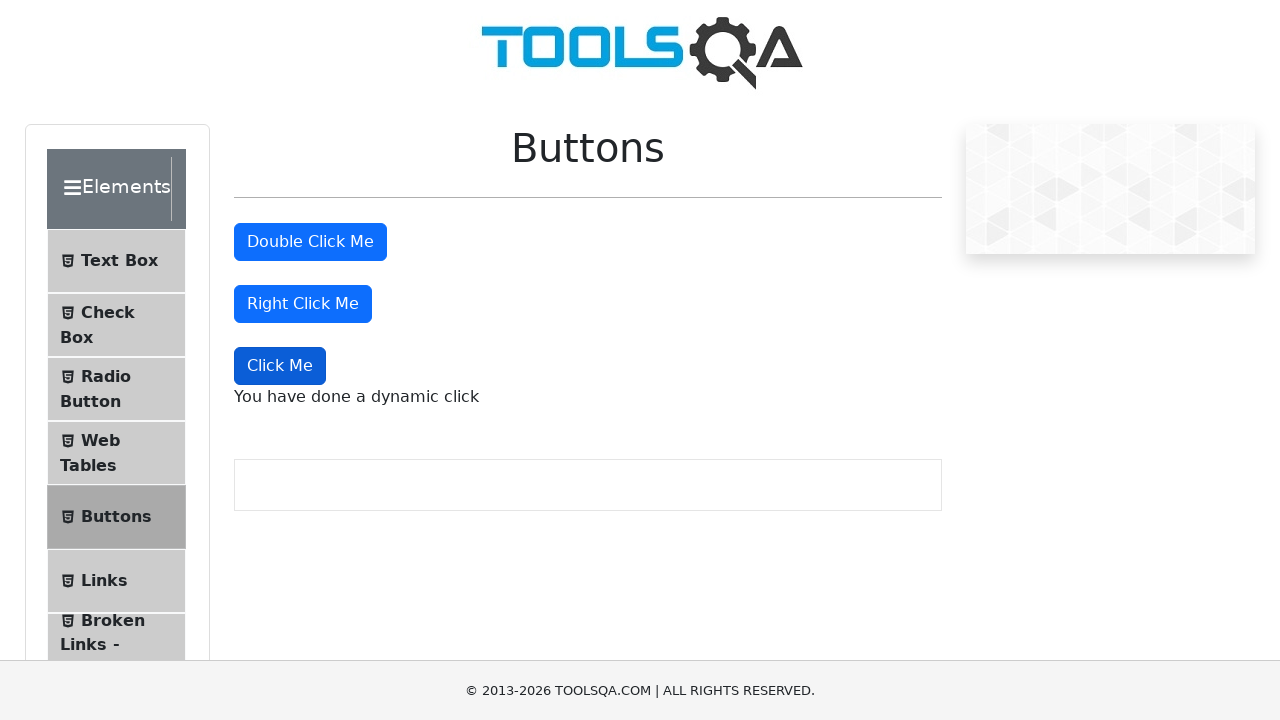

Verified success message: 'You have done a dynamic click'
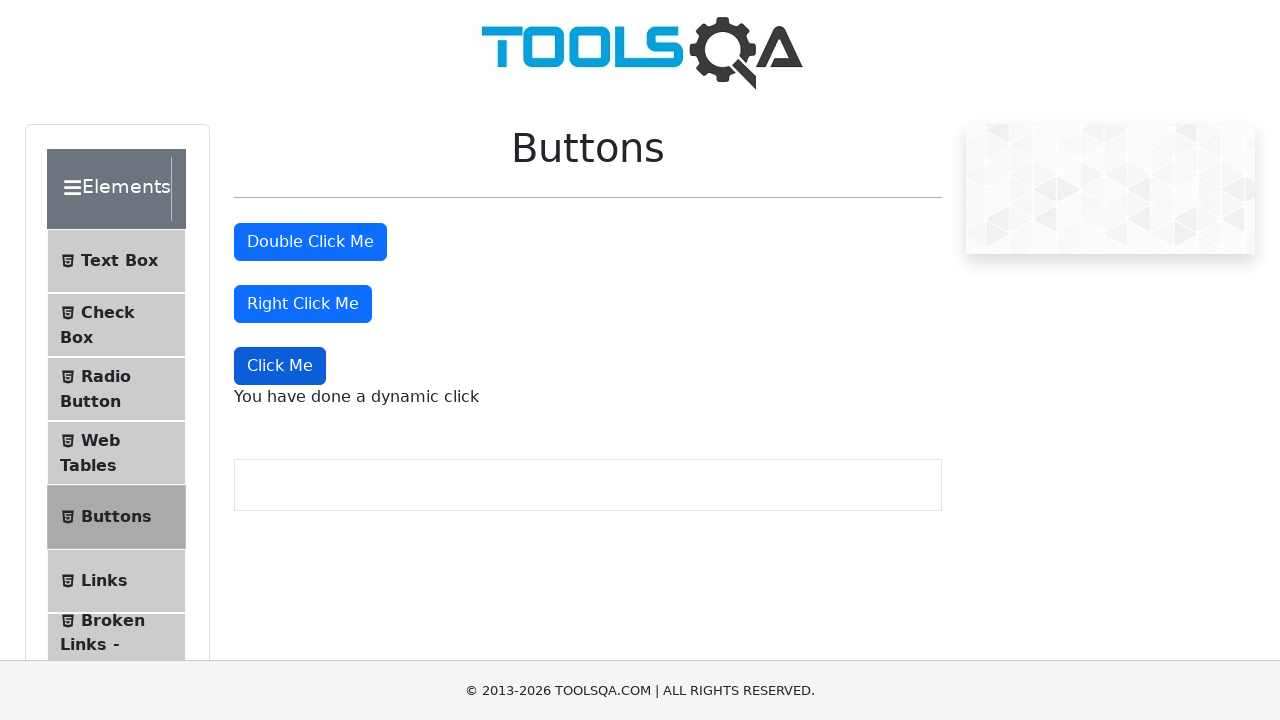

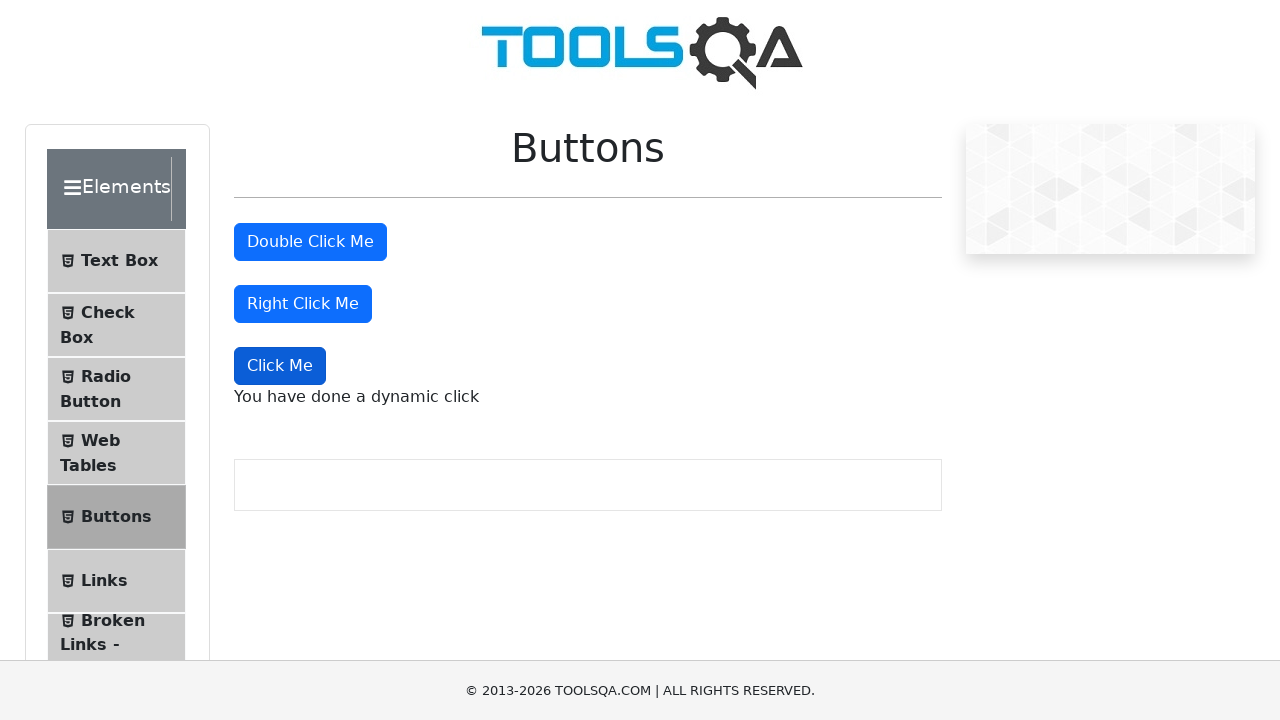